Tests text box form submission by filling in name, email, current address, and permanent address fields, then submitting and verifying the output is displayed.

Starting URL: https://demoqa.com/text-box

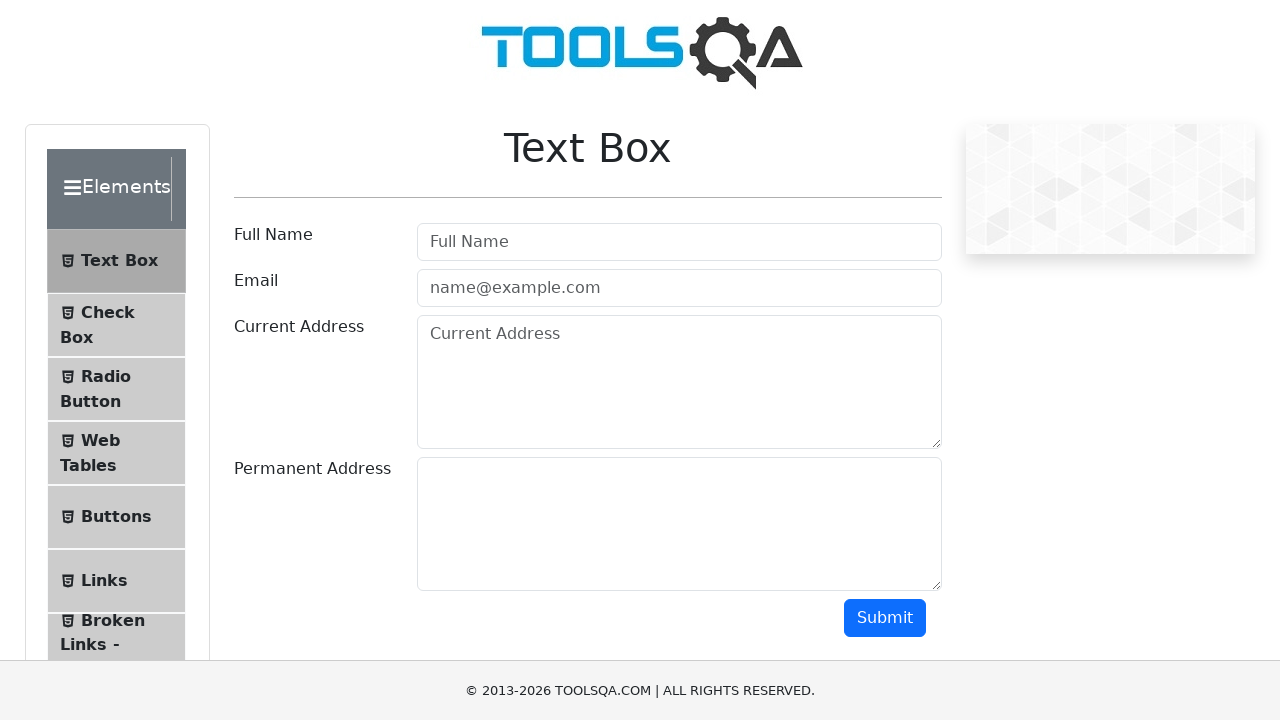

Filled full name field with 'John Doe' on #userName
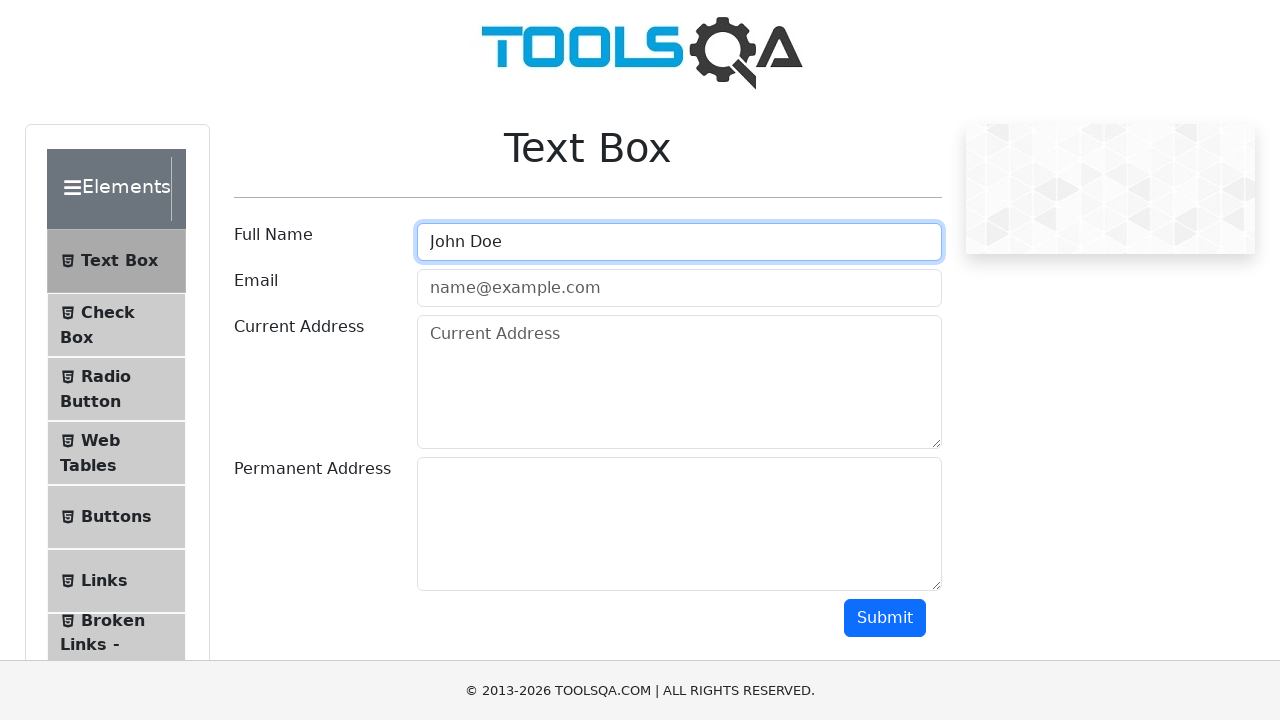

Filled email field with 'john.doe@example.com' on #userEmail
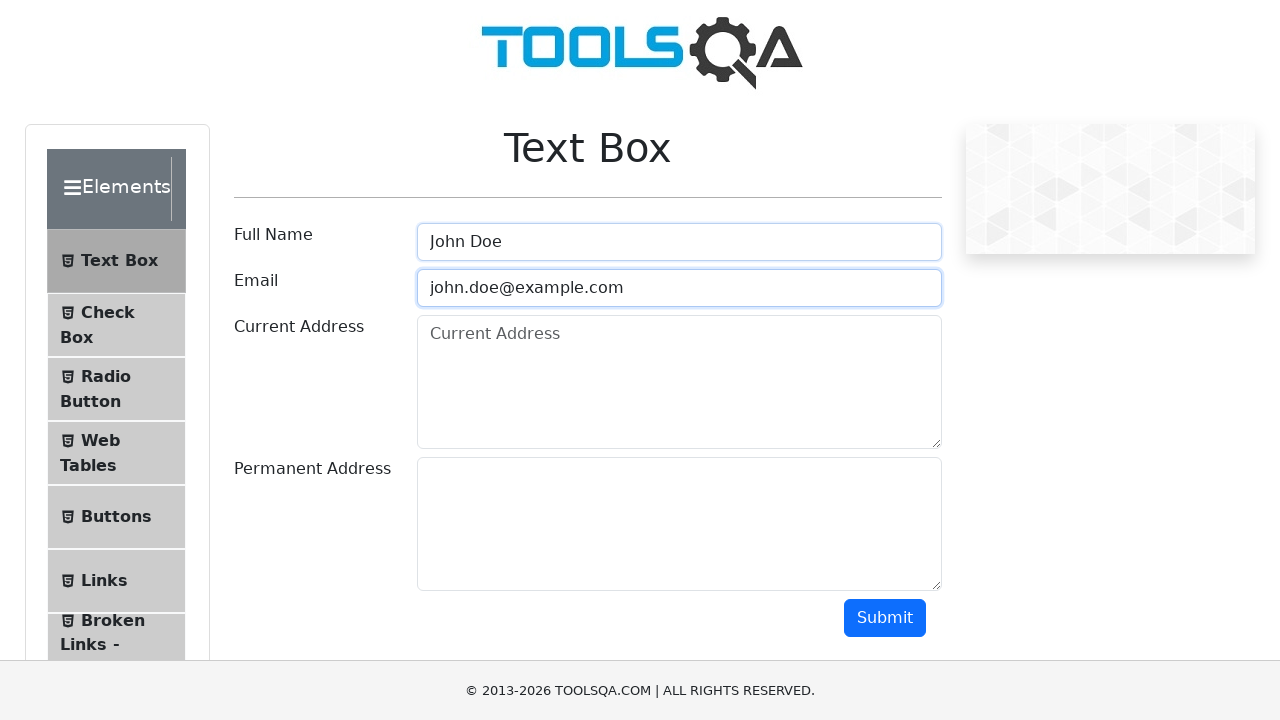

Filled current address field with '123 Main St' on #currentAddress
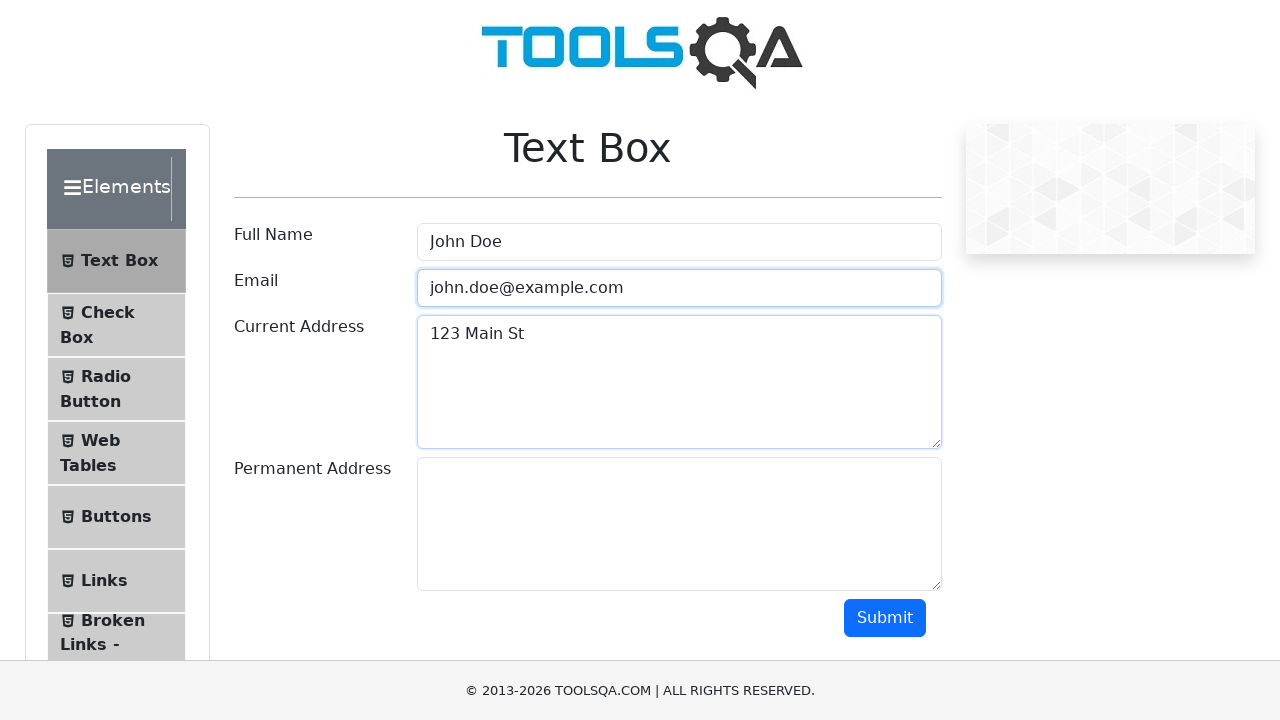

Filled permanent address field with '456 Park Ave' on #permanentAddress
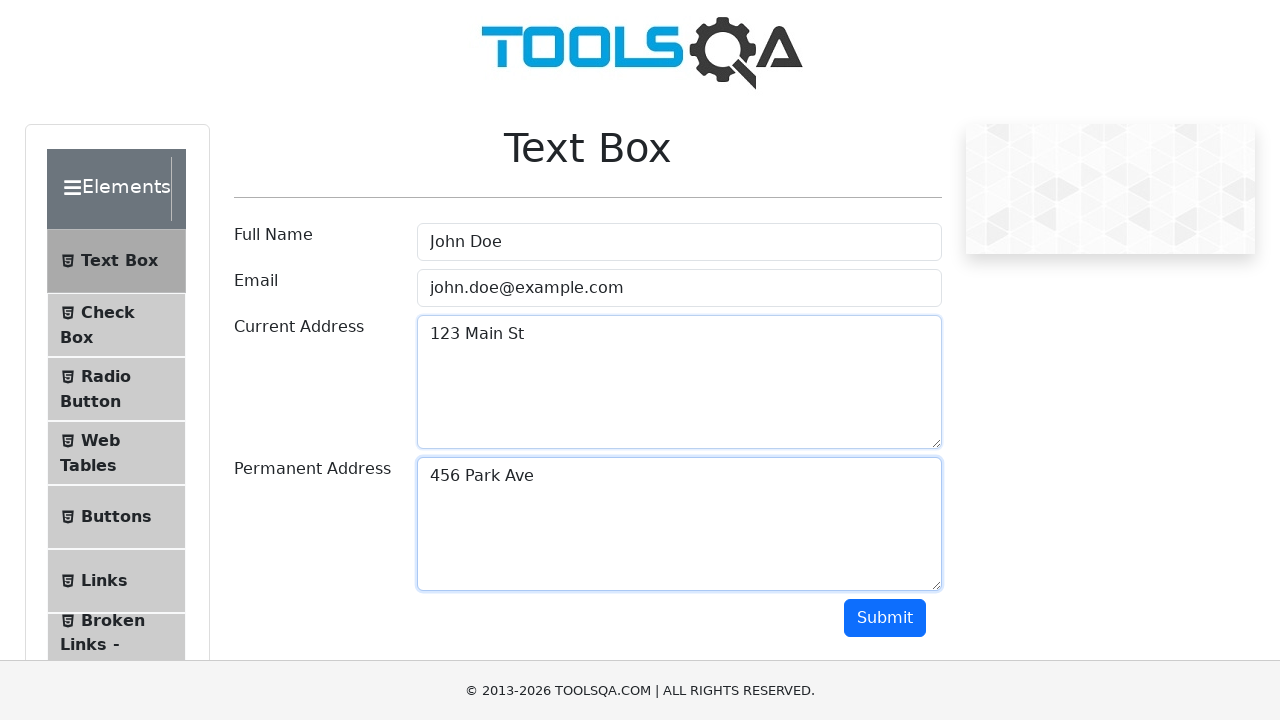

Clicked submit button to submit form at (885, 618) on #submit
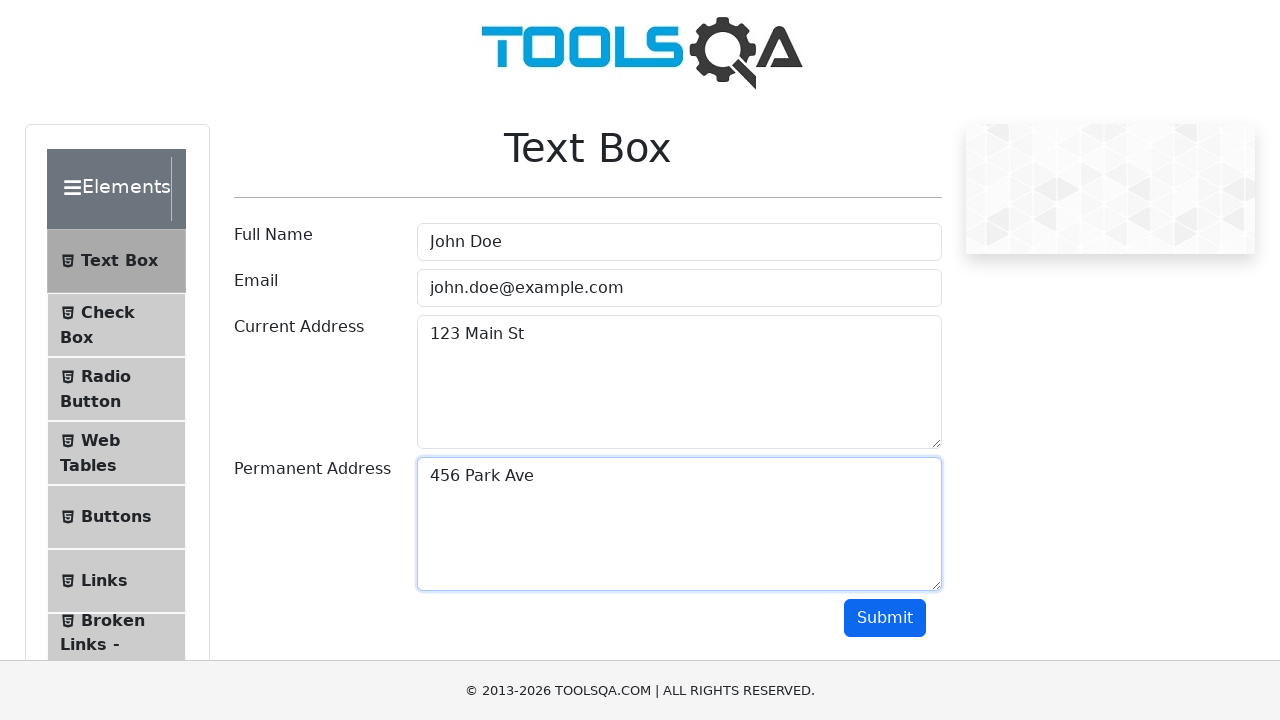

Form output displayed successfully
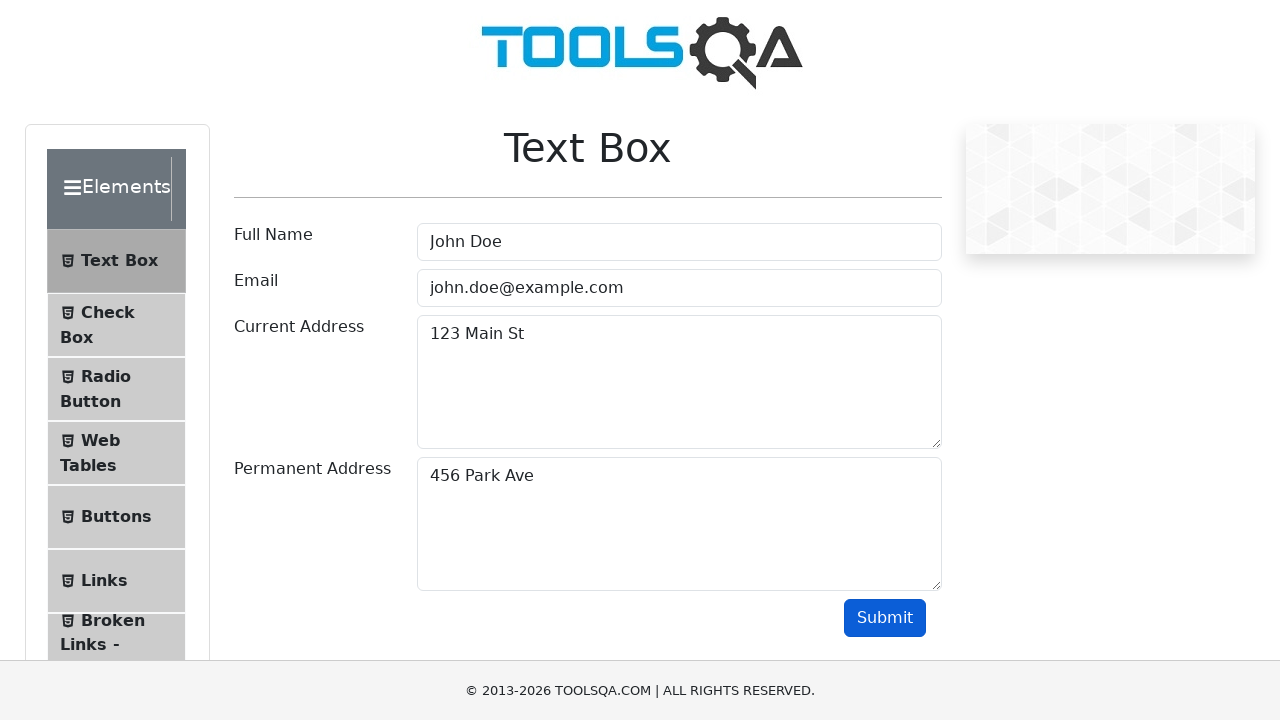

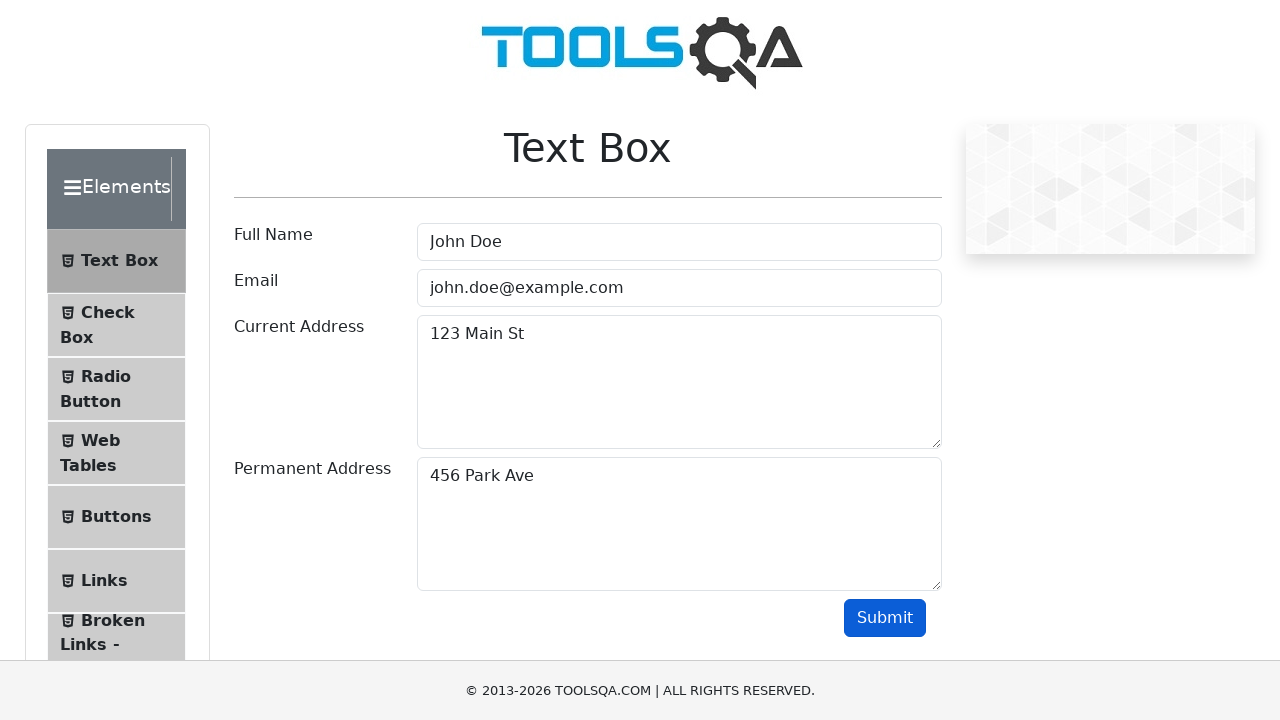